Tests navigation to auto parts section by hovering over parts and equipment menu and clicking on "Elektrika i elektronika"

Starting URL: https://polovniautomobili.com/

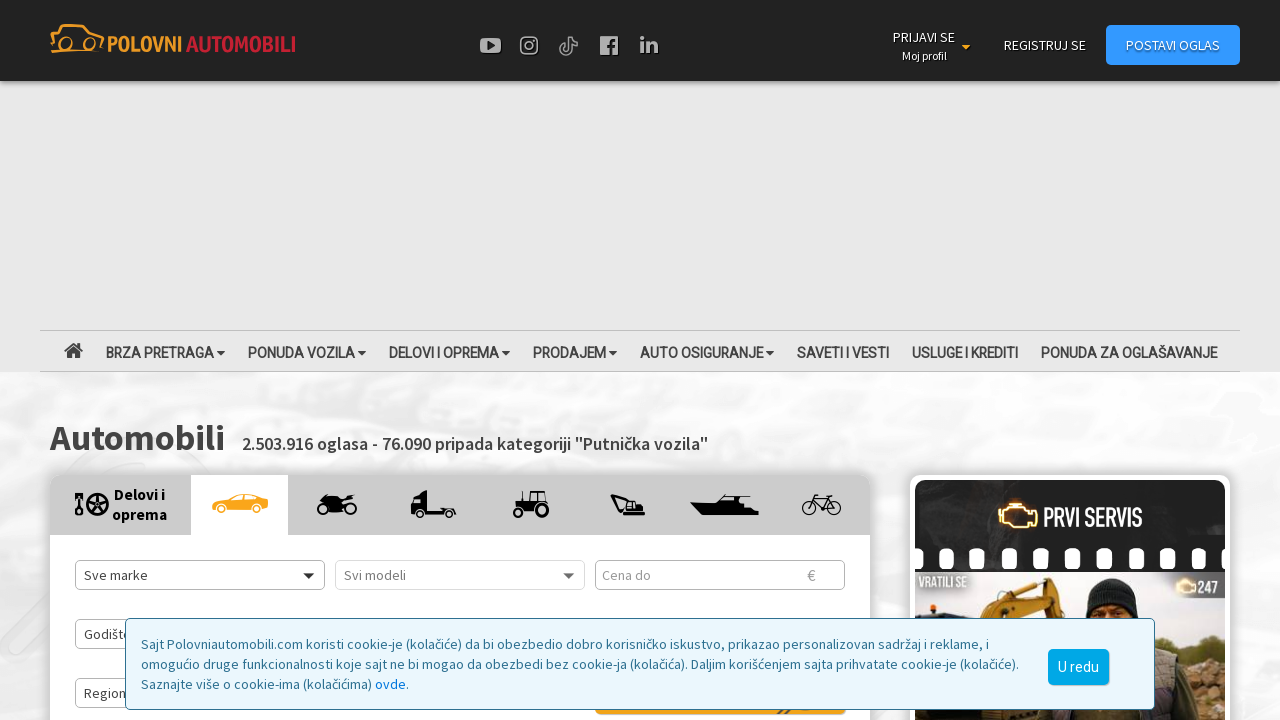

Hovered over 'DELOVI I OPREMA' menu at (449, 351) on xpath=//a[contains(text(), 'DELOVI I OPREMA')]
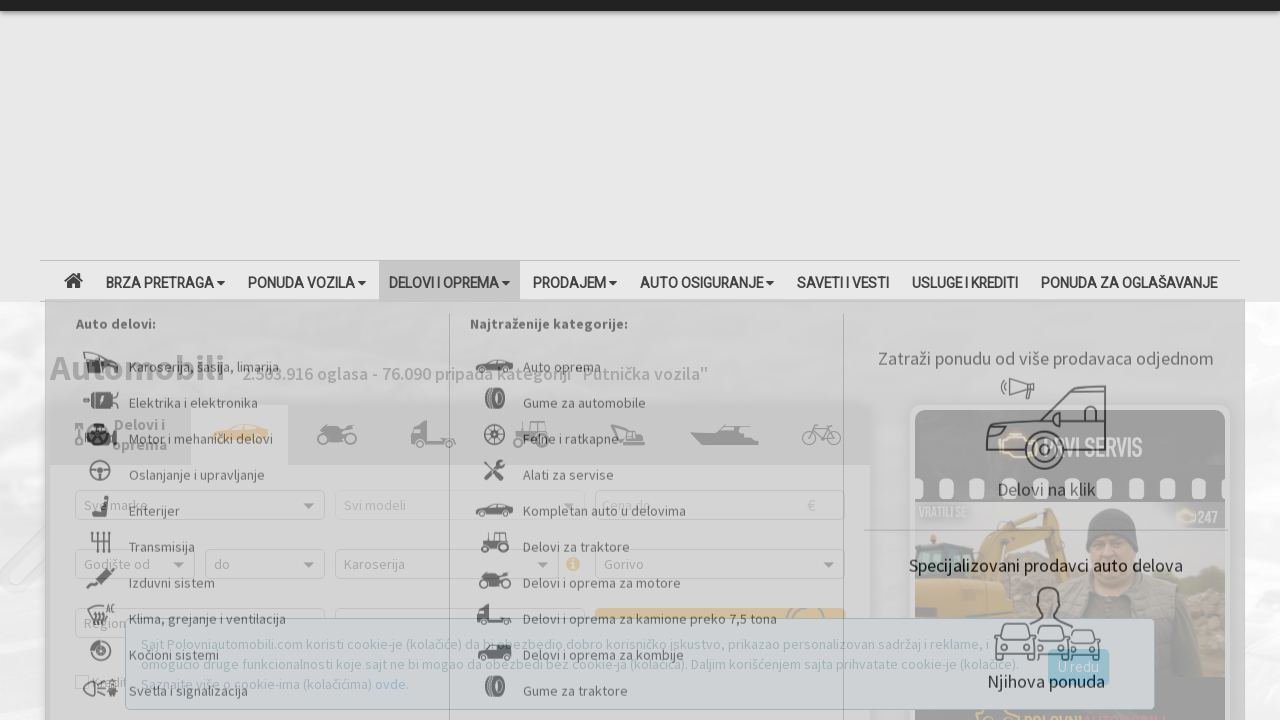

Clicked on 'Elektrika i elektronika' link at (257, 405) on text=Elektrika i elektronika
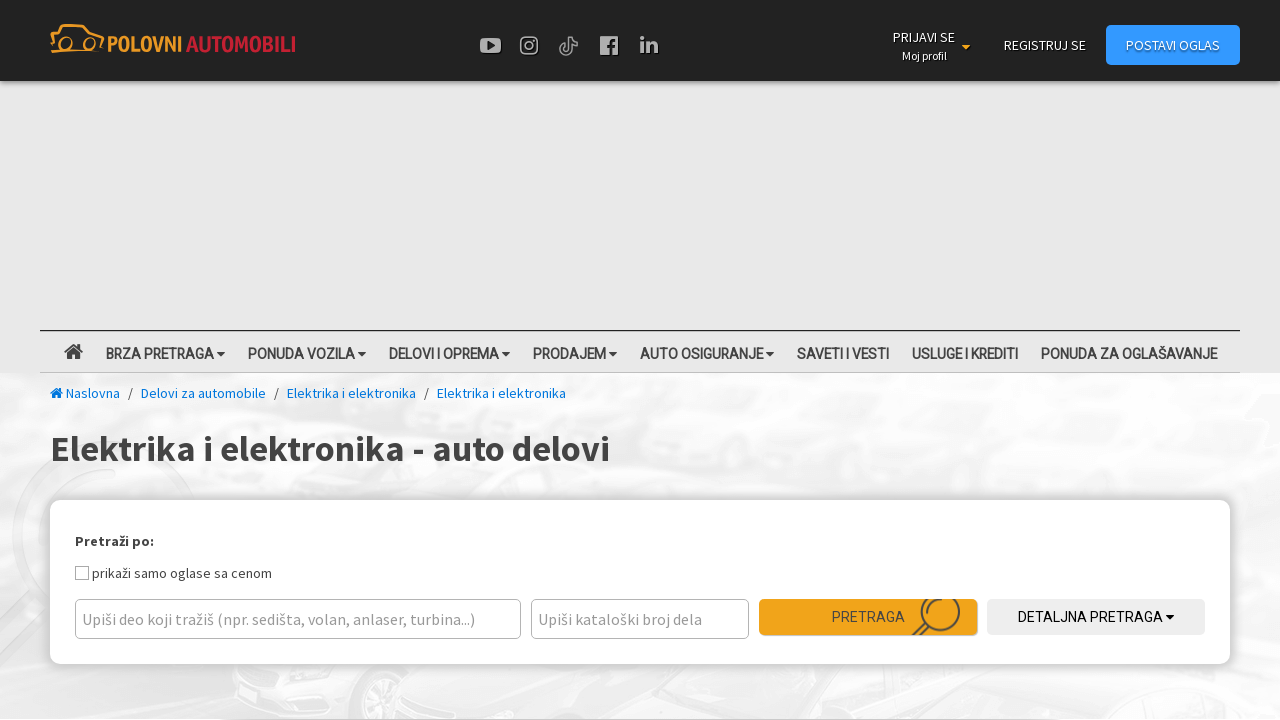

Search results page loaded with title element visible
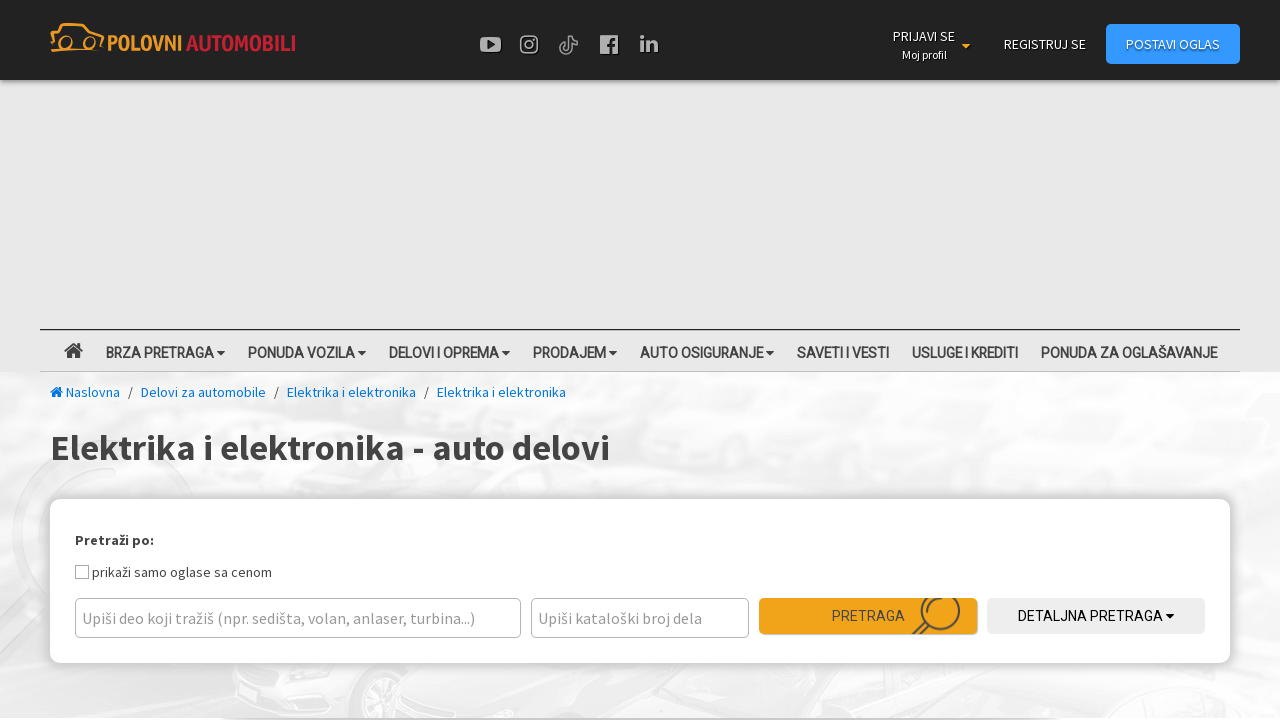

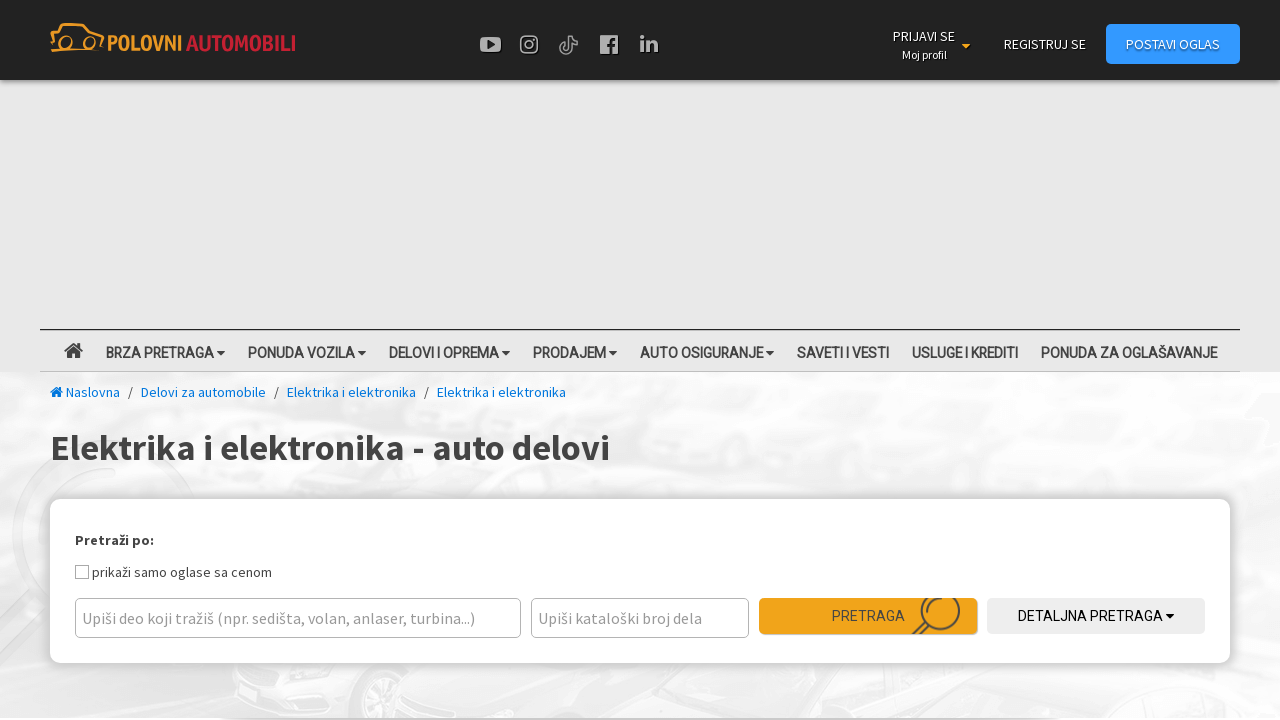